Navigates to the NFL teams page and waits for team information to load and display

Starting URL: https://www.nfl.com/teams/

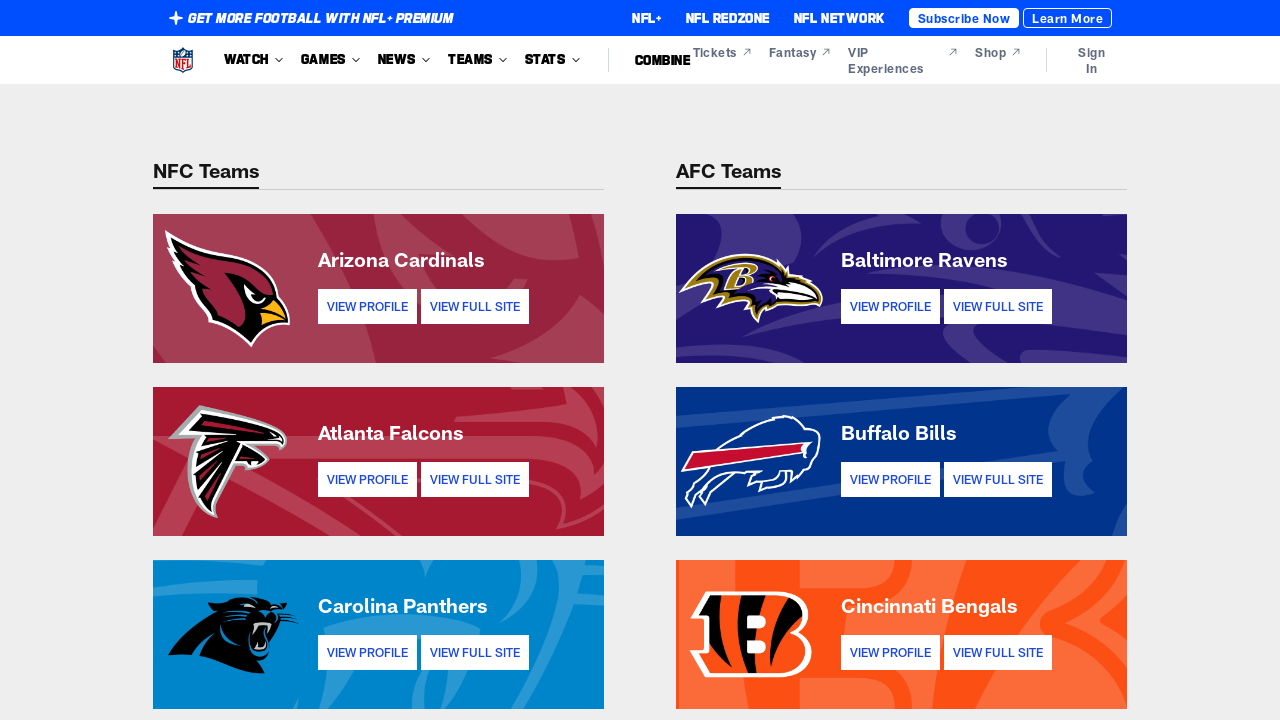

Navigated to NFL teams page
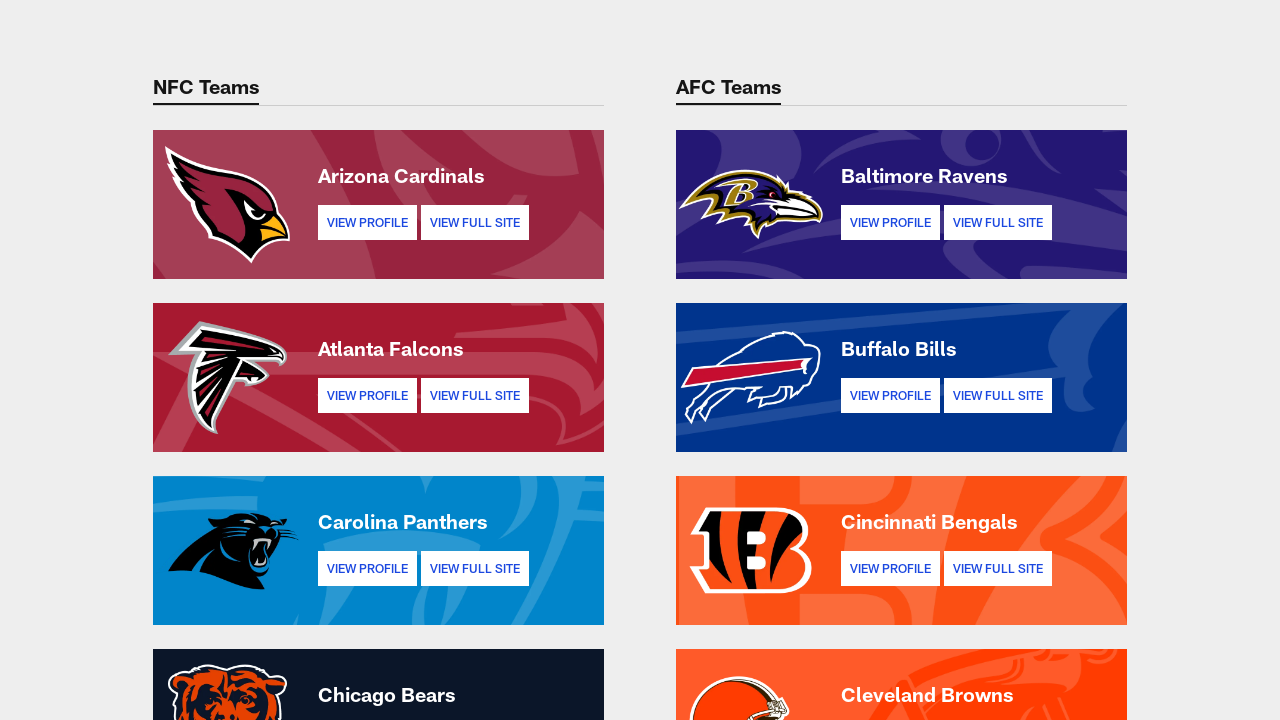

Team information loaded and displayed
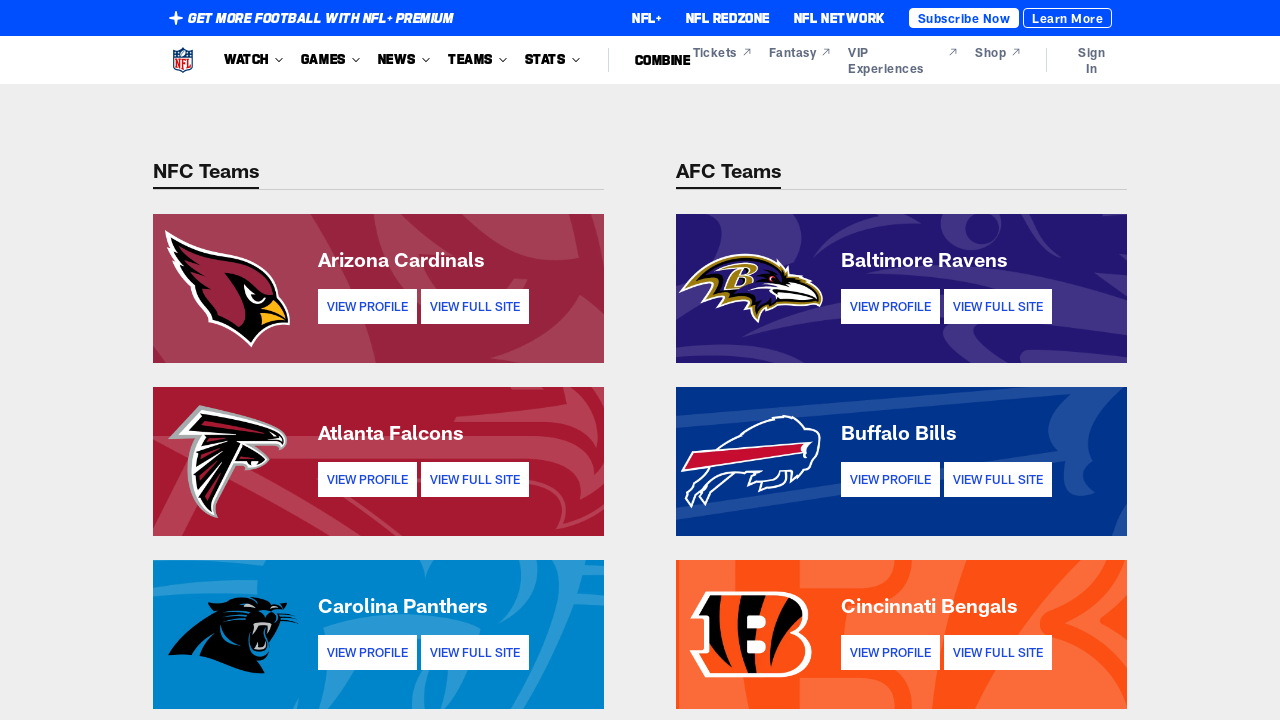

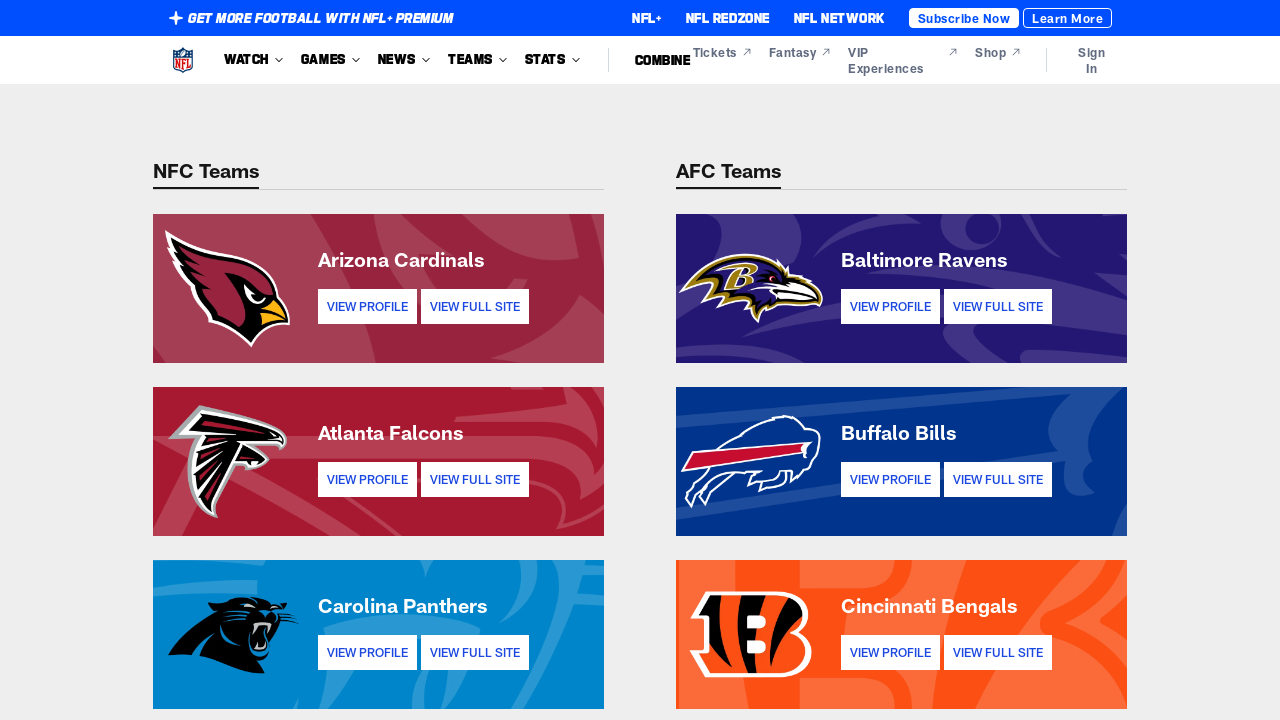